Tests selecting a value from a dropdown menu using the Select class to choose "Python" from a coding language dropdown.

Starting URL: https://popageorgianvictor.github.io/PUBLISHED-WEBPAGES/dropdown

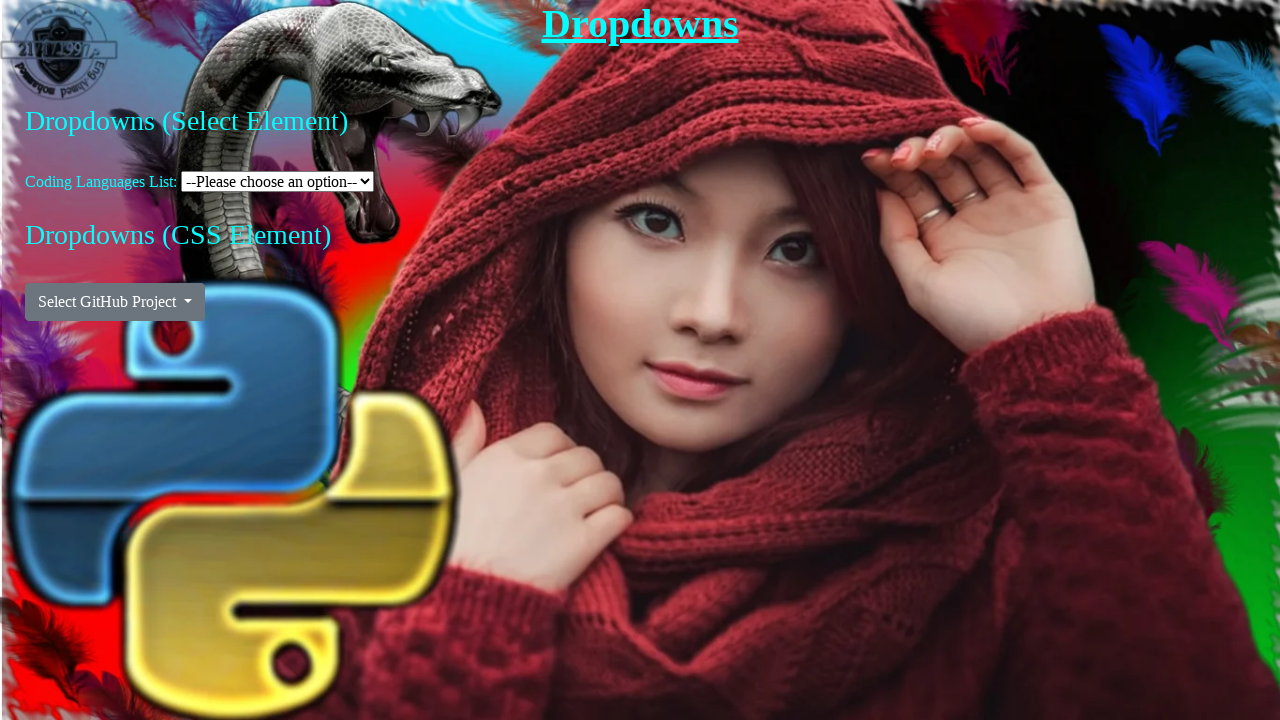

Navigated to dropdown test page
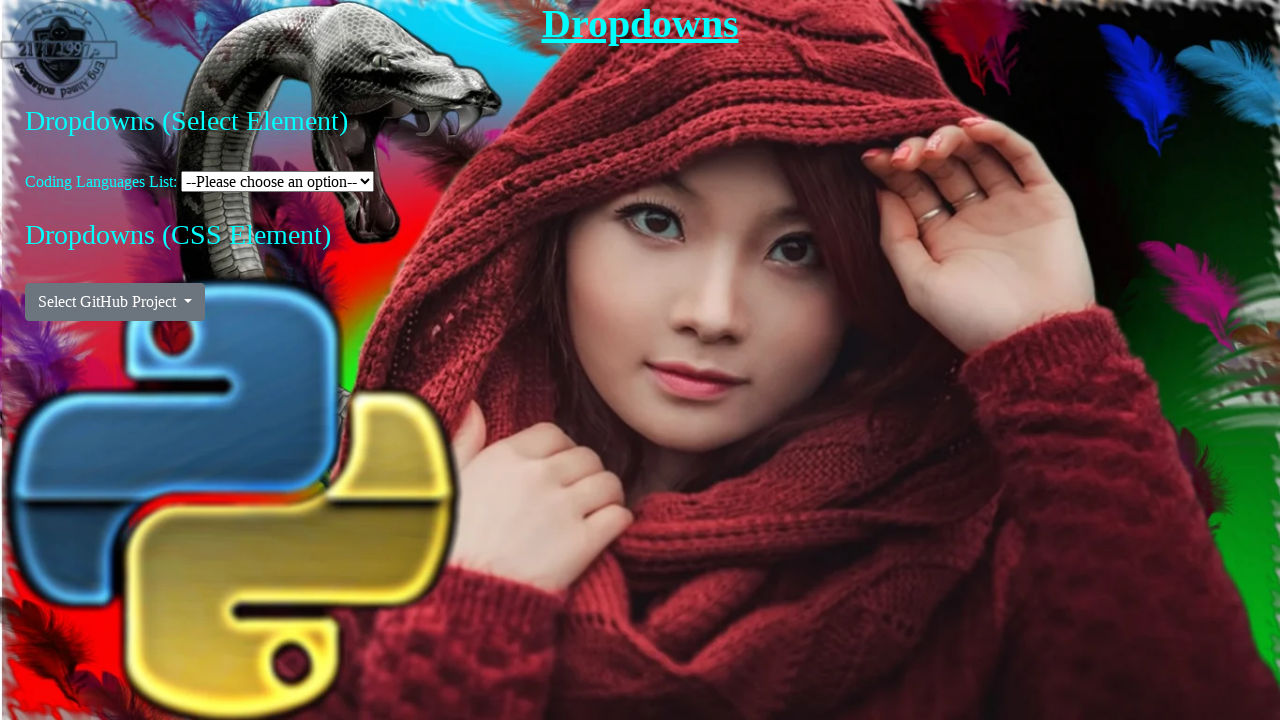

Selected 'Python' from coding language dropdown using Select class on #coding-language-select
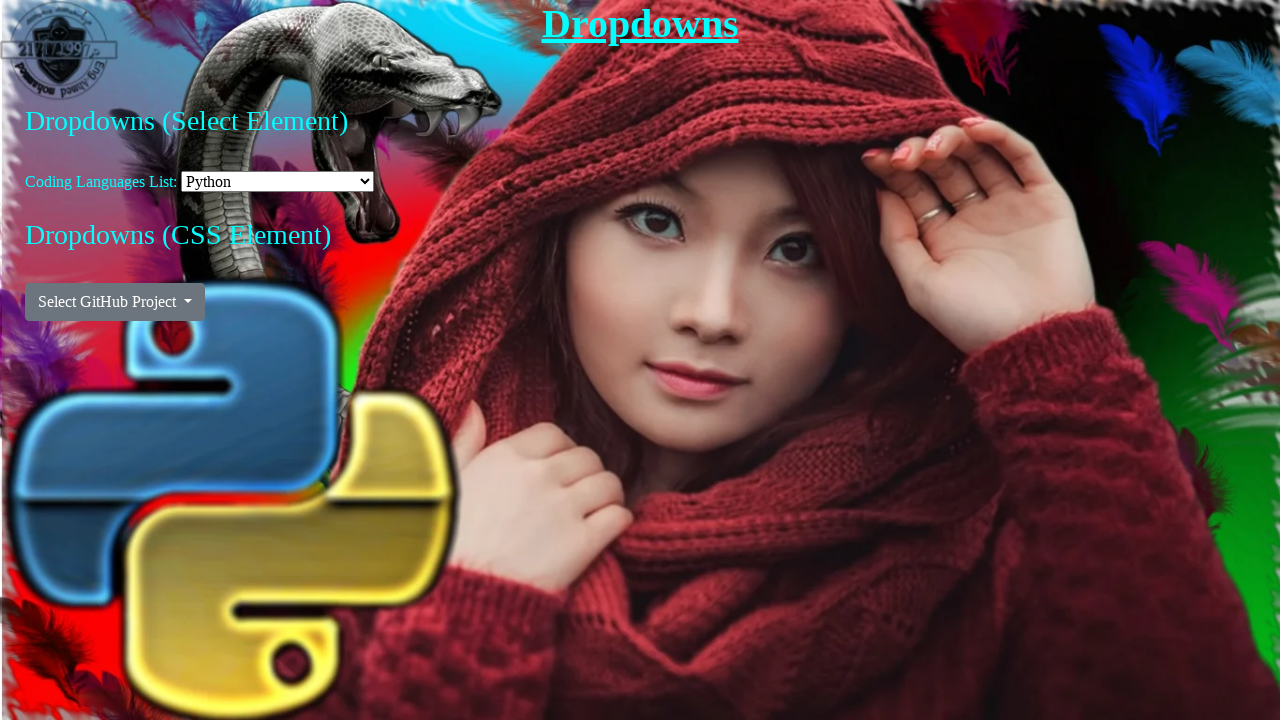

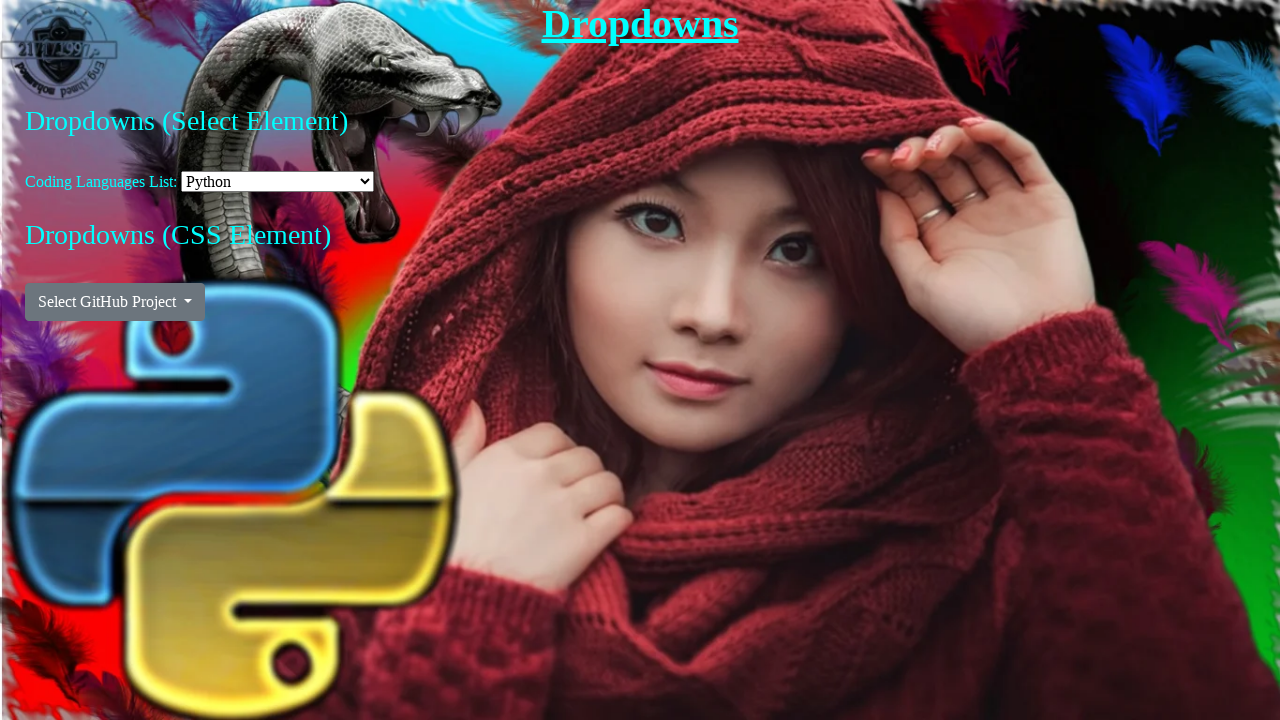